Tests dropdown selection by selecting an option using index

Starting URL: https://kristinek.github.io/site/examples/actions

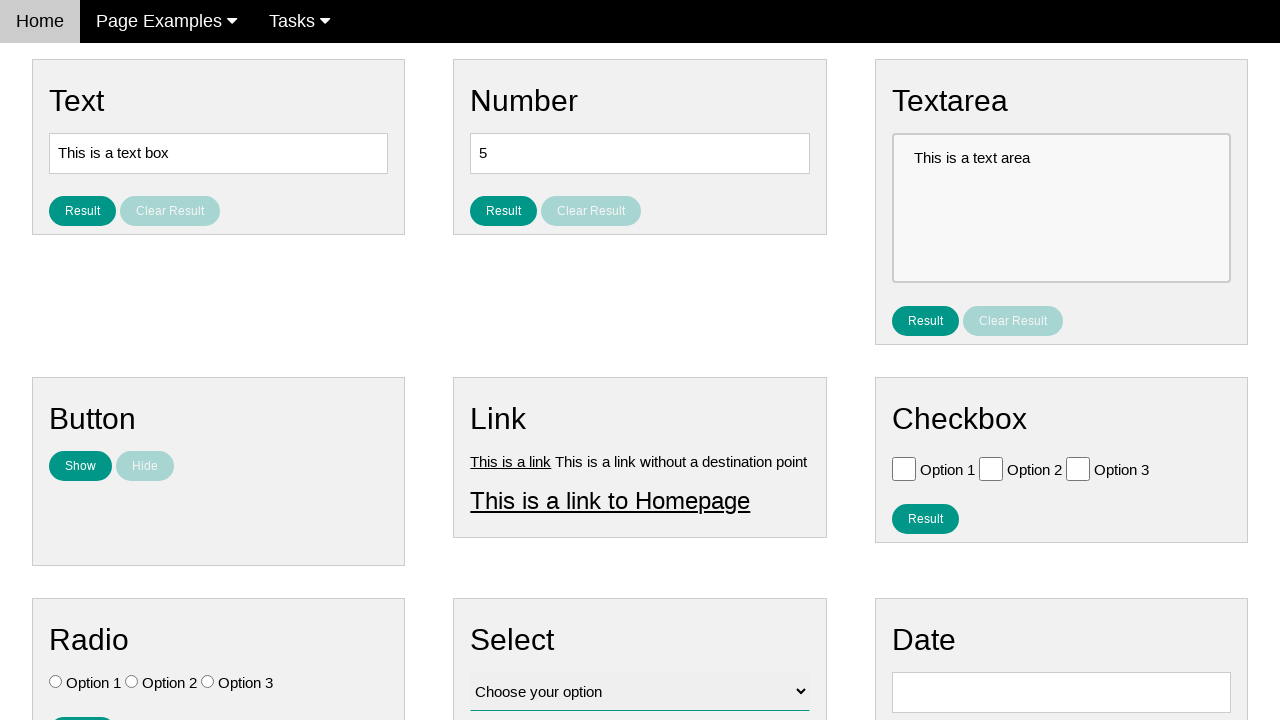

Navigated to actions example page
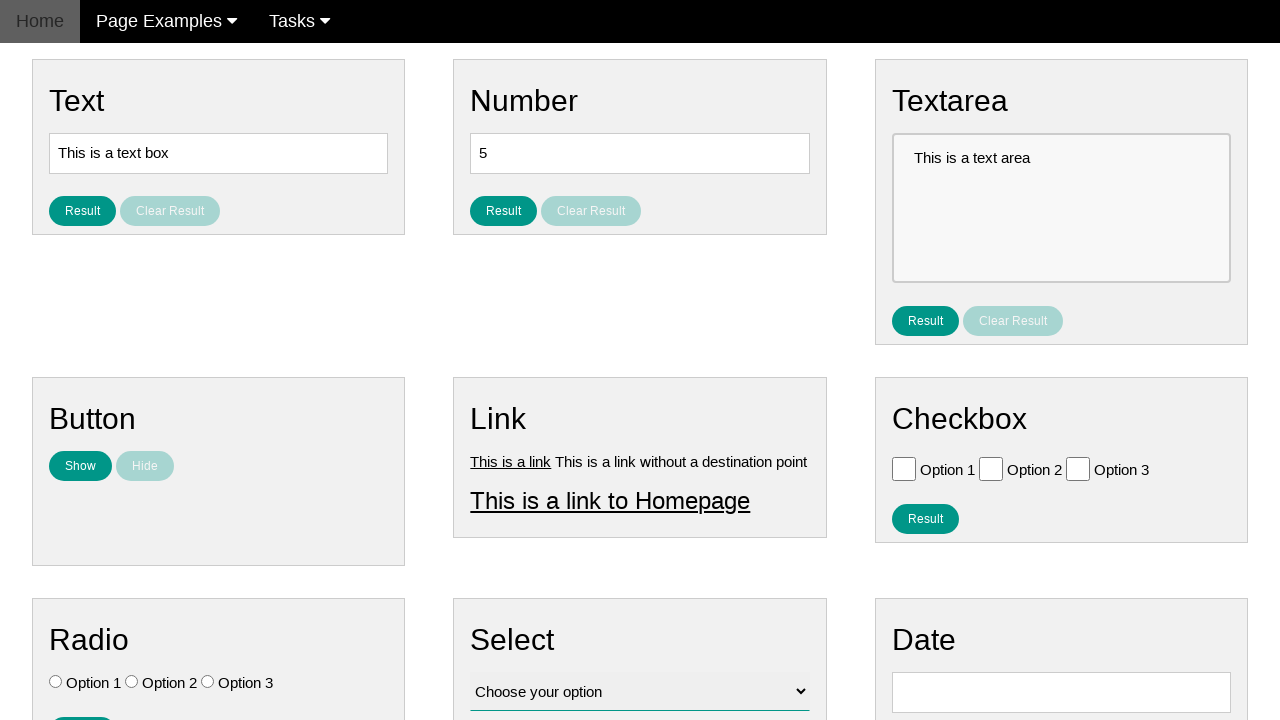

Selected option at index 1 from dropdown #vfb-12 on #vfb-12
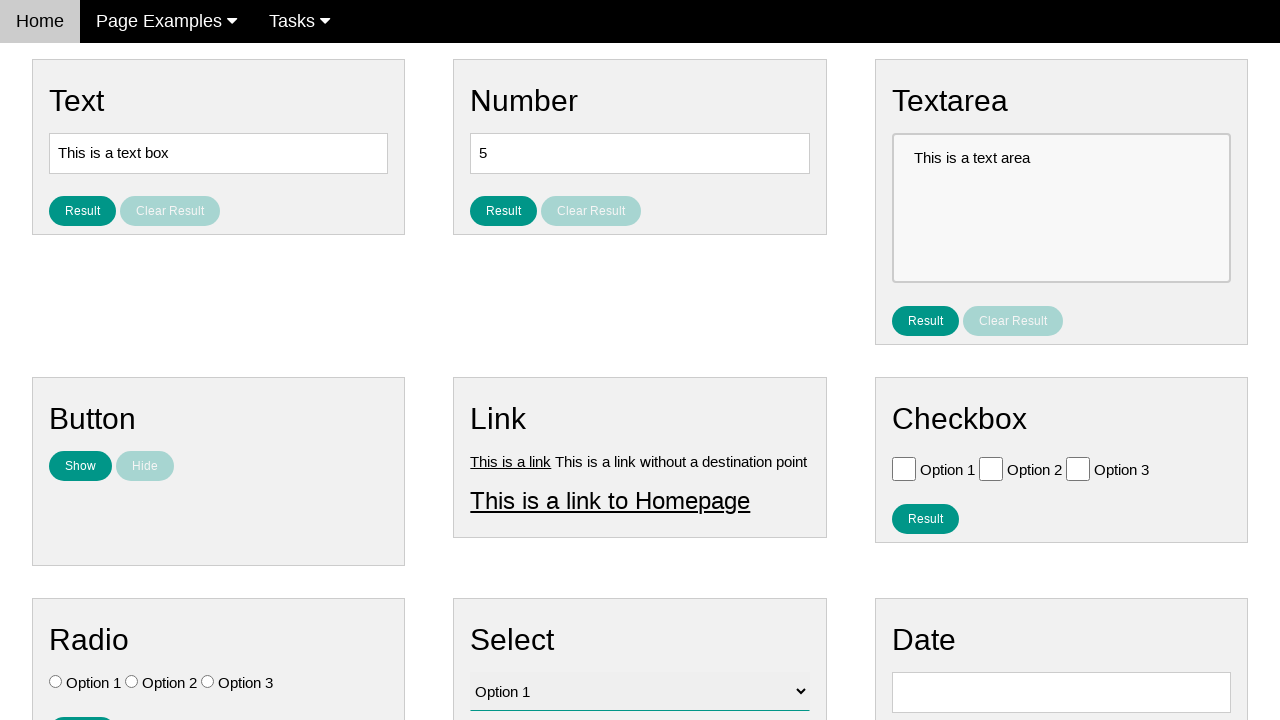

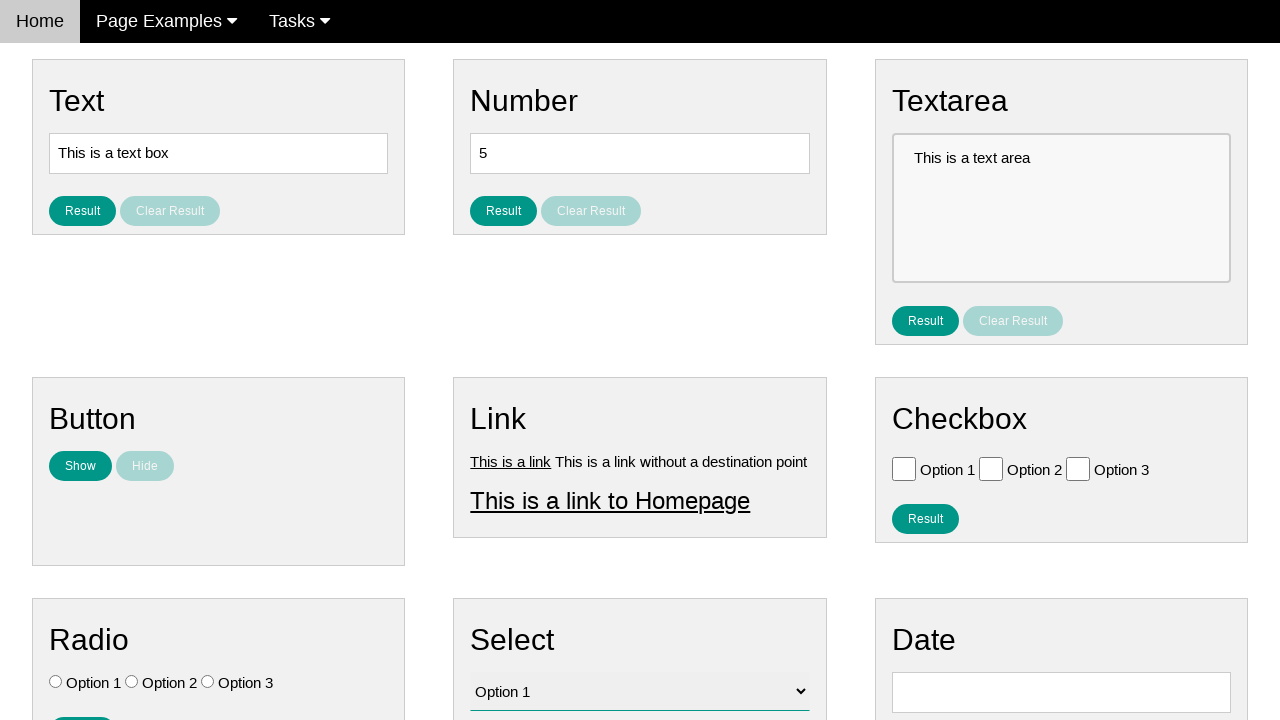